Tests the search functionality on Python.org by searching for "pycon" and verifying results are returned

Starting URL: http://www.python.org

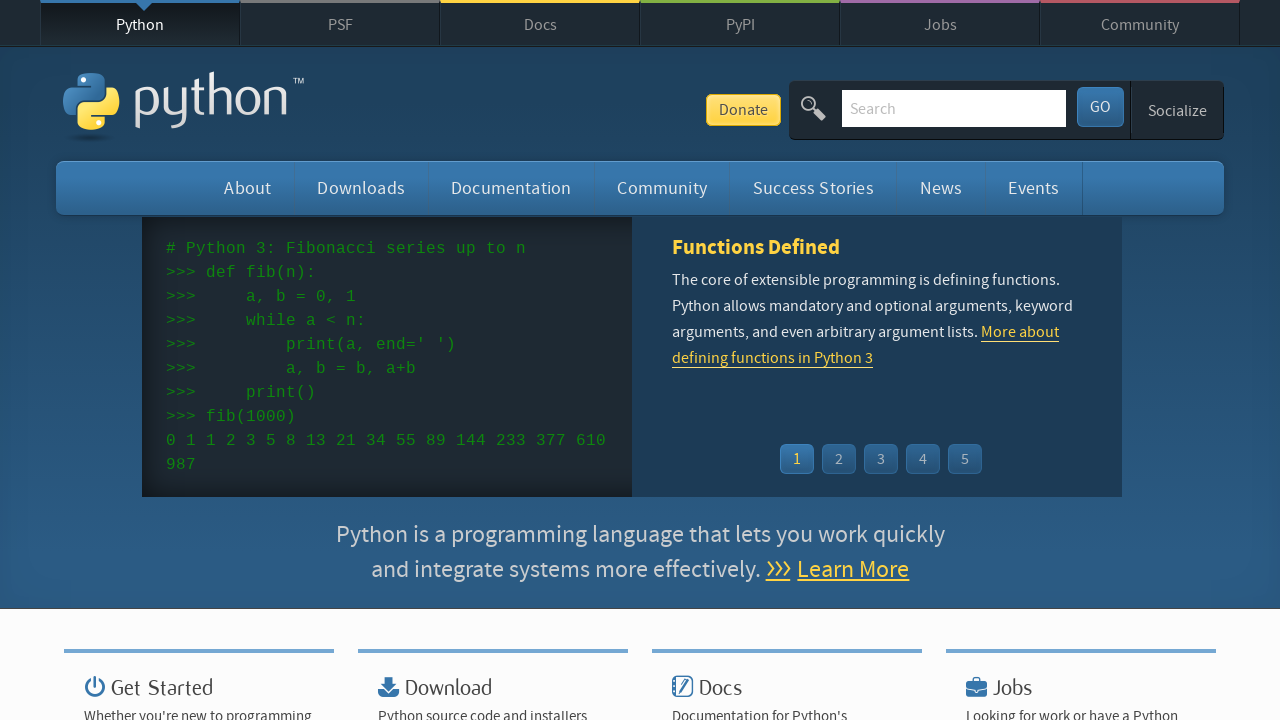

Cleared the search box on input[name='q']
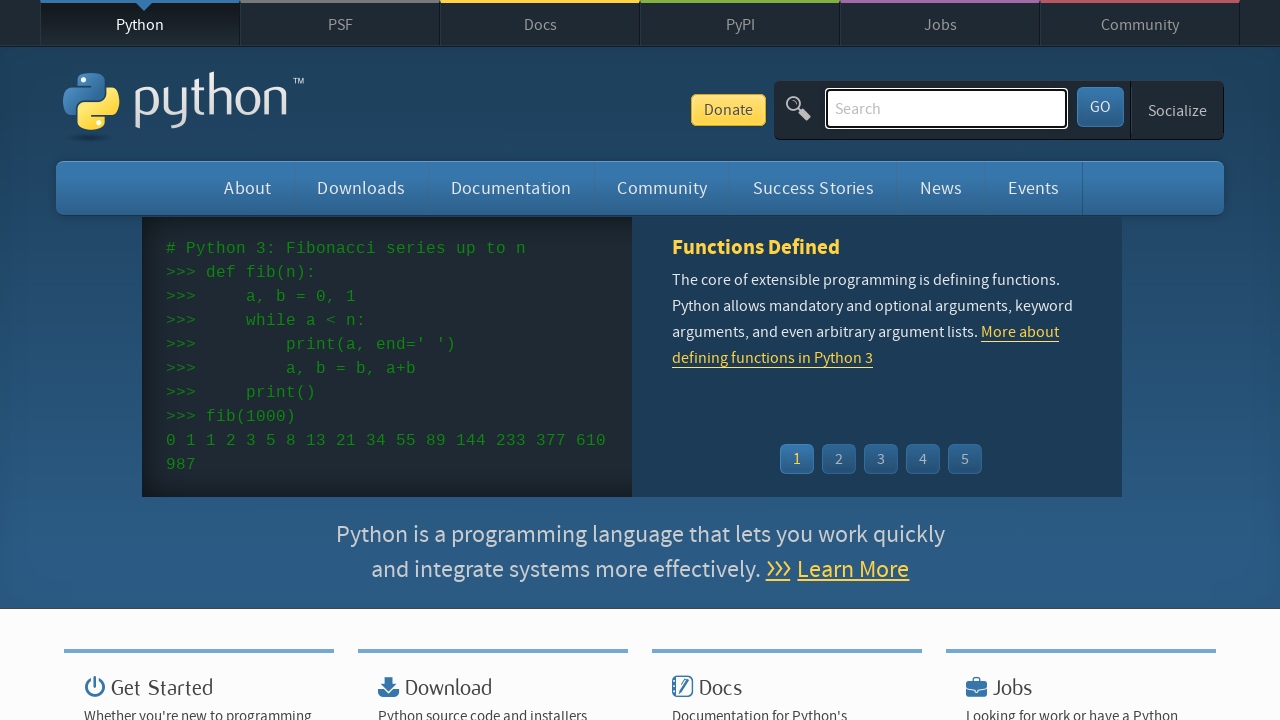

Entered 'pycon' in the search field on input[name='q']
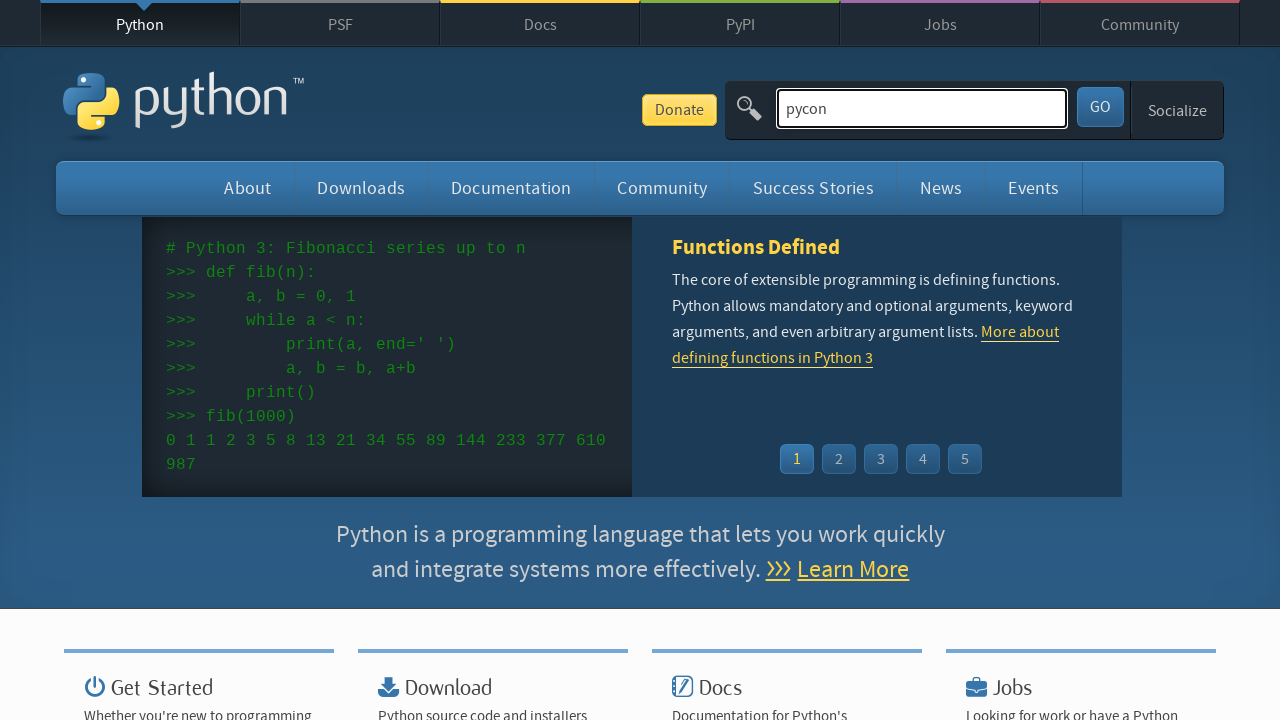

Pressed Enter to submit the search on input[name='q']
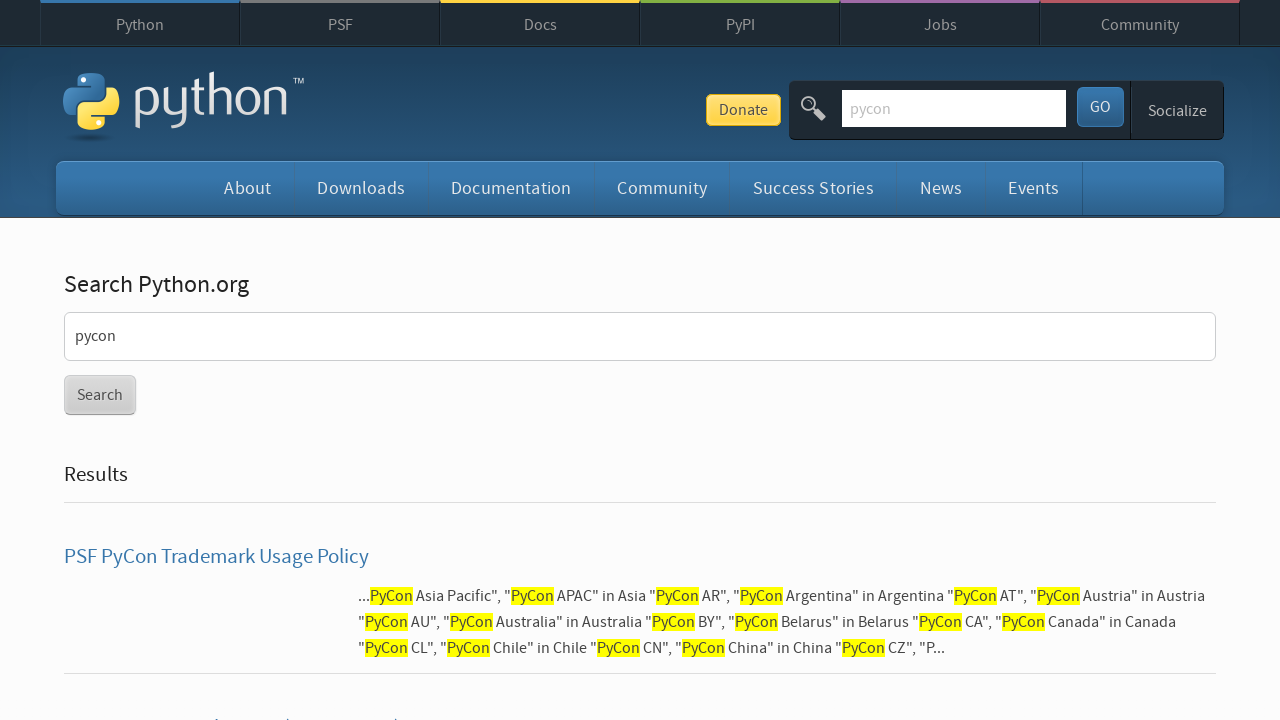

Search results page loaded successfully
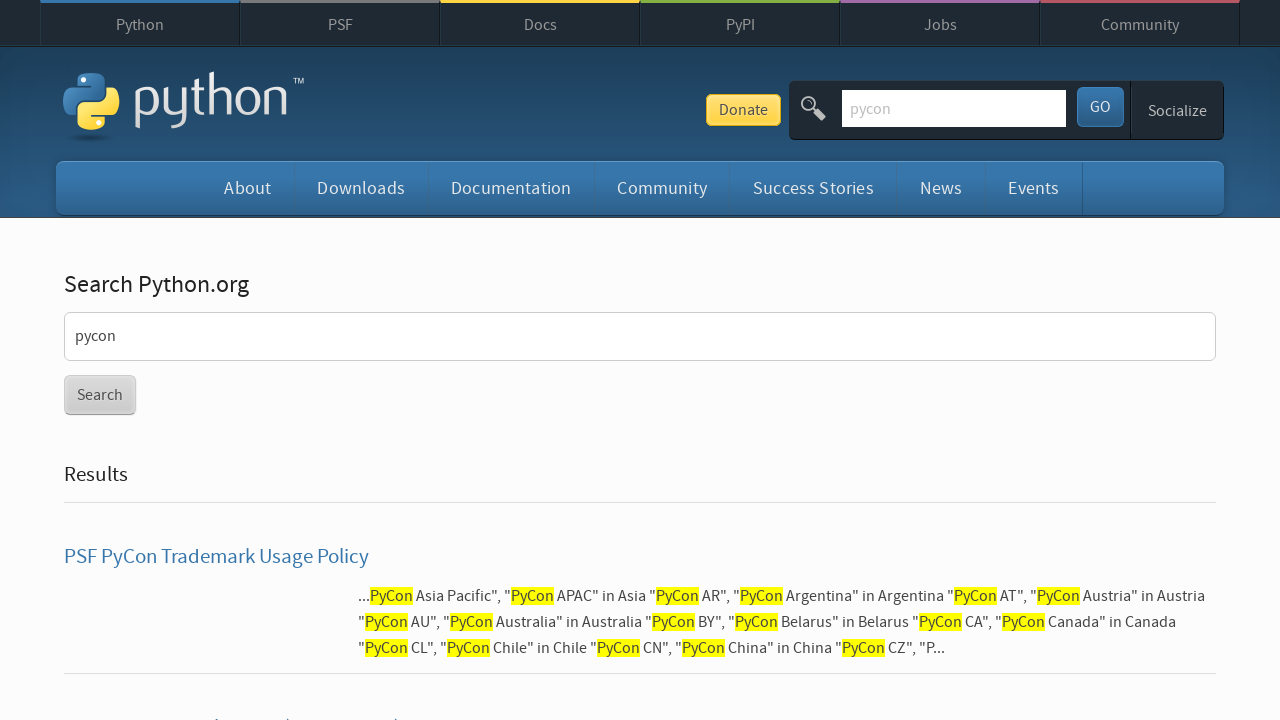

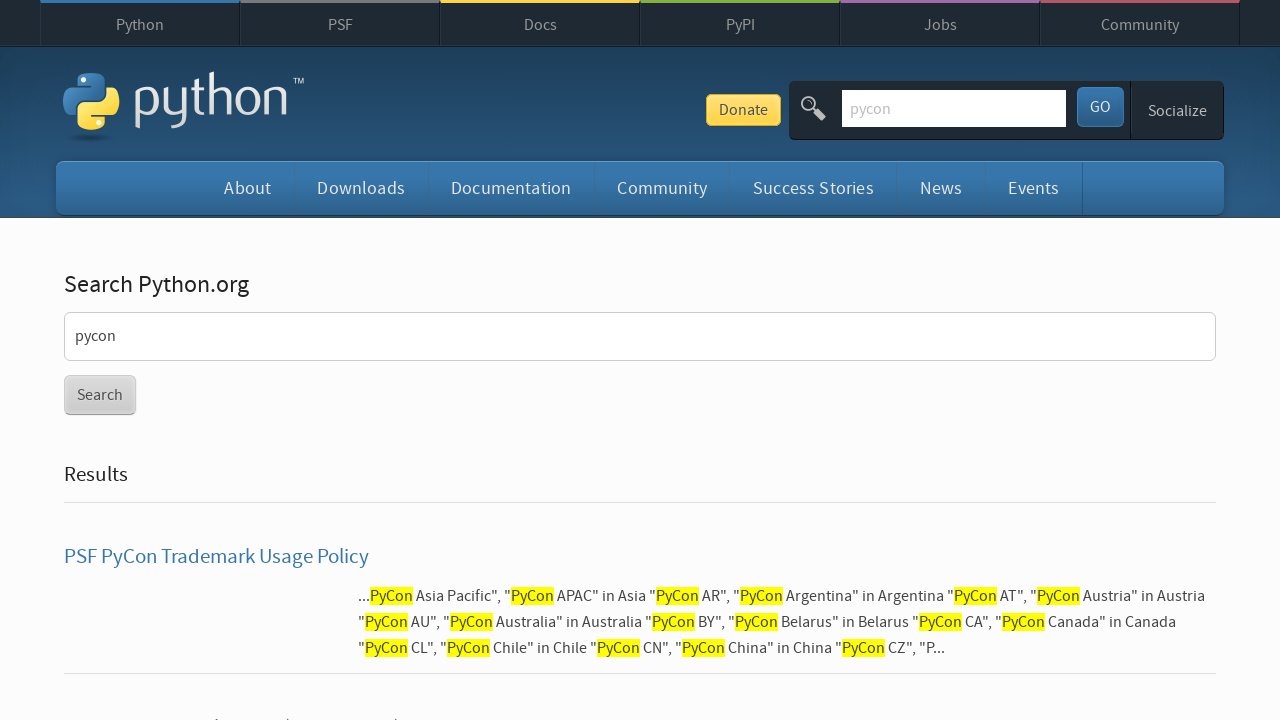